Tests drag and drop functionality on jQueryUI demo page by dragging an element and dropping it onto a target area within an iframe

Starting URL: https://jqueryui.com/droppable/

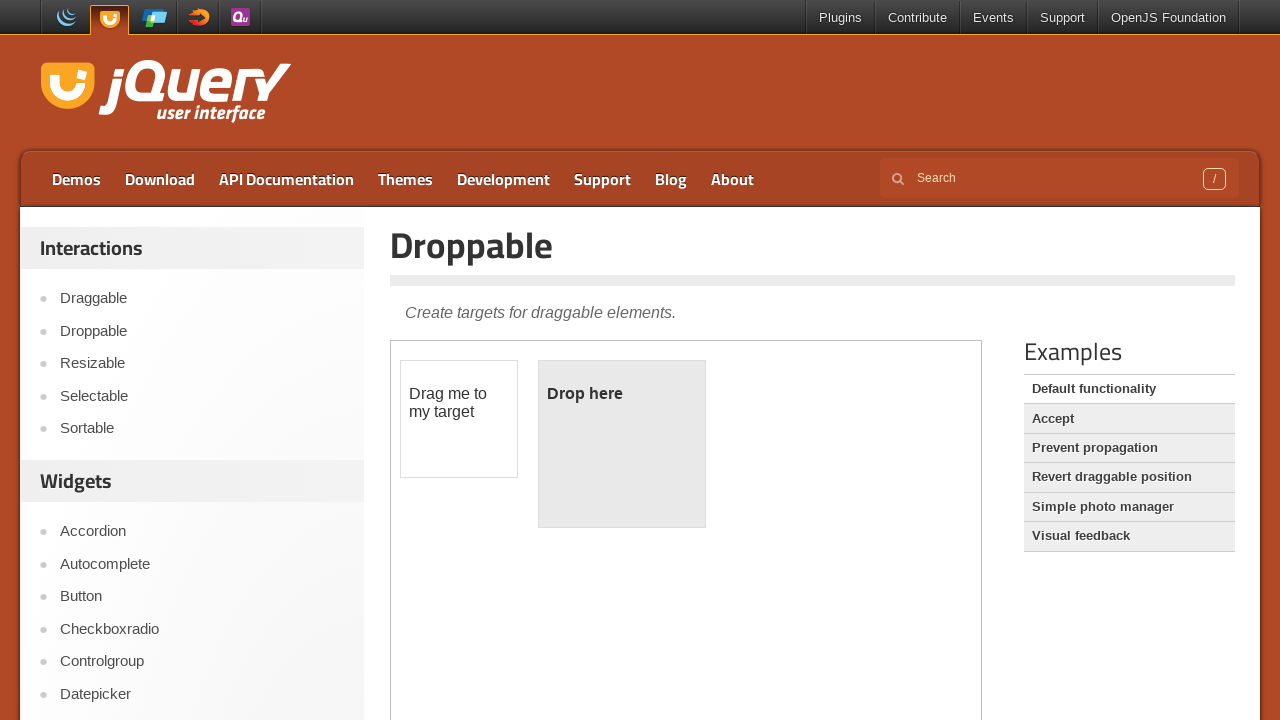

Located iframe containing drag and drop demo
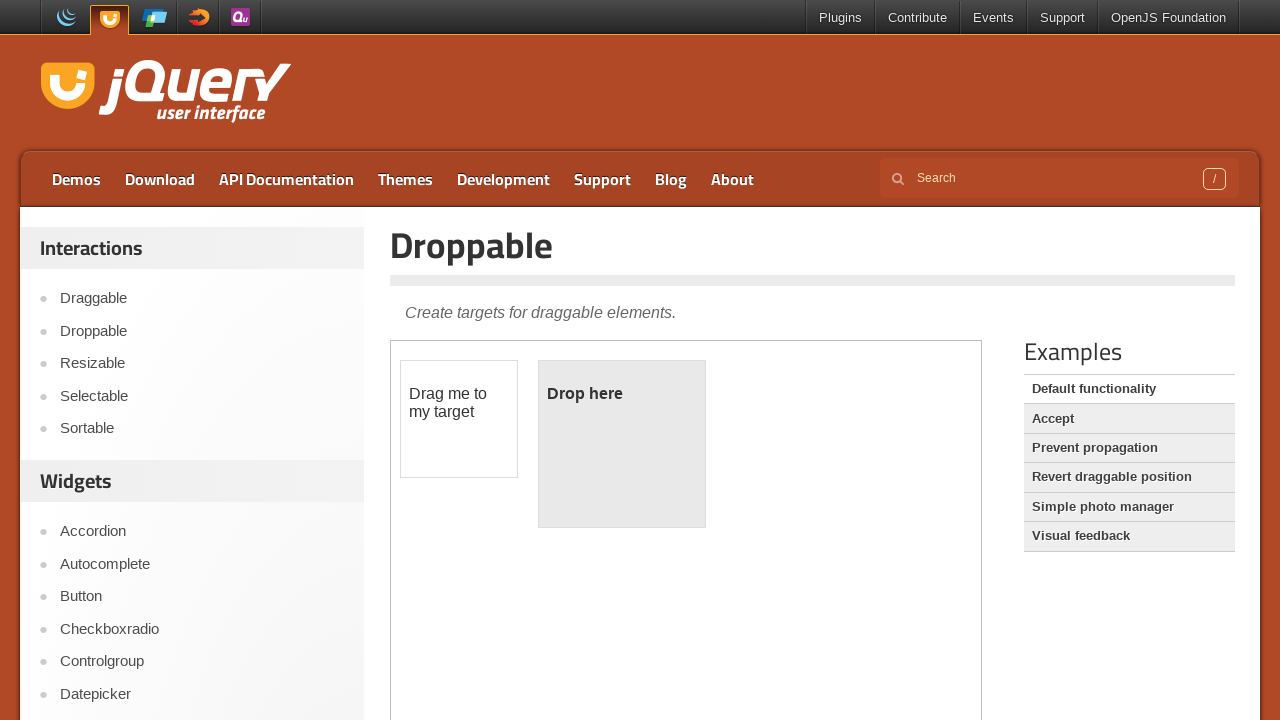

Located draggable element within iframe
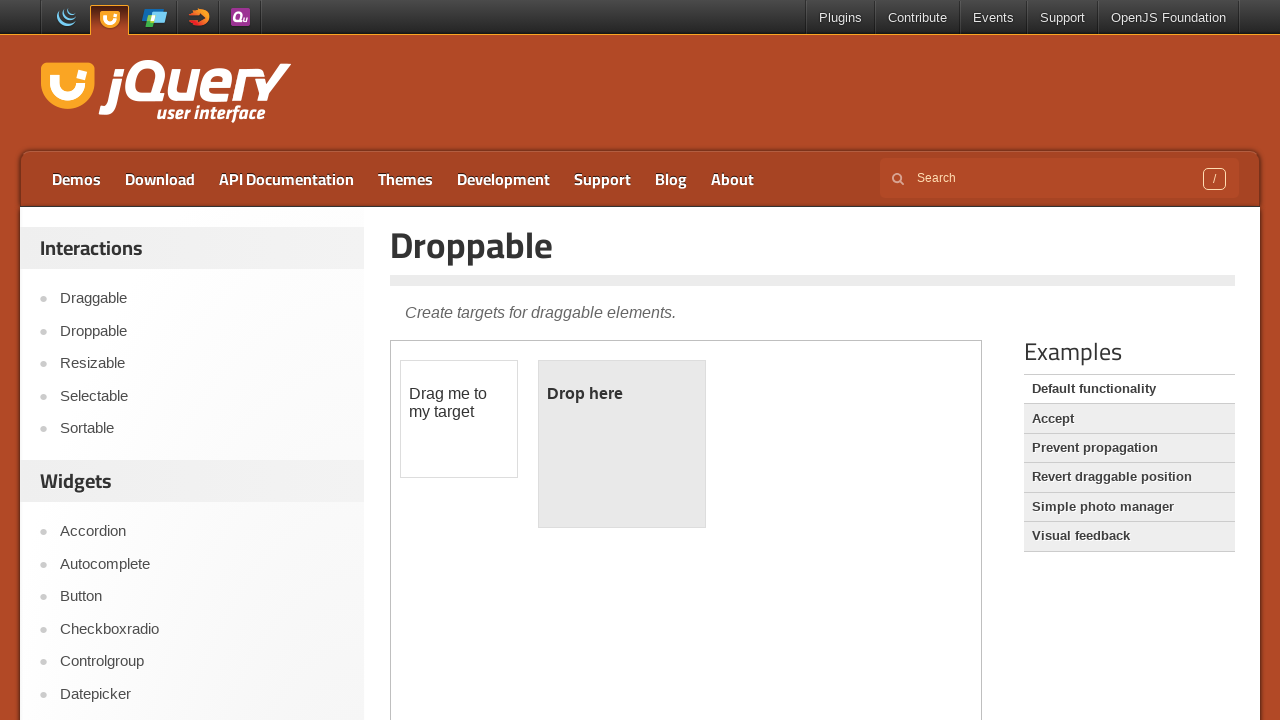

Located droppable target element within iframe
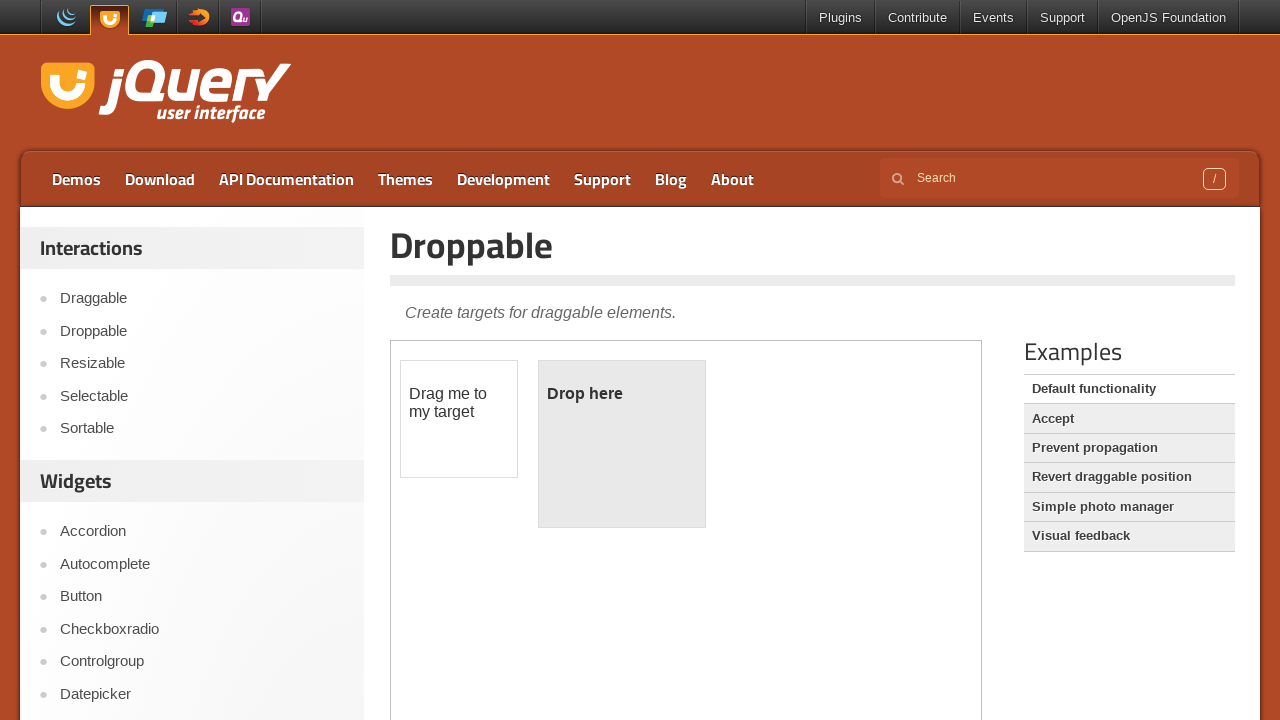

Dragged element and dropped it onto target area at (622, 444)
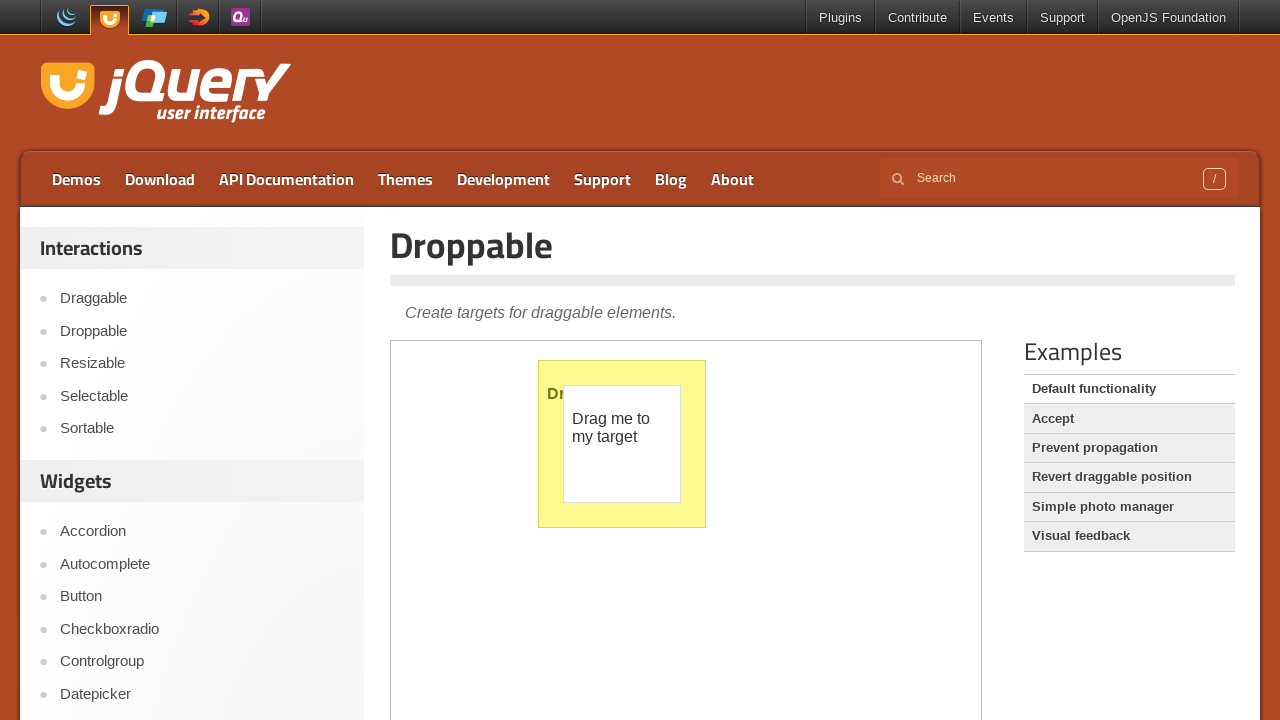

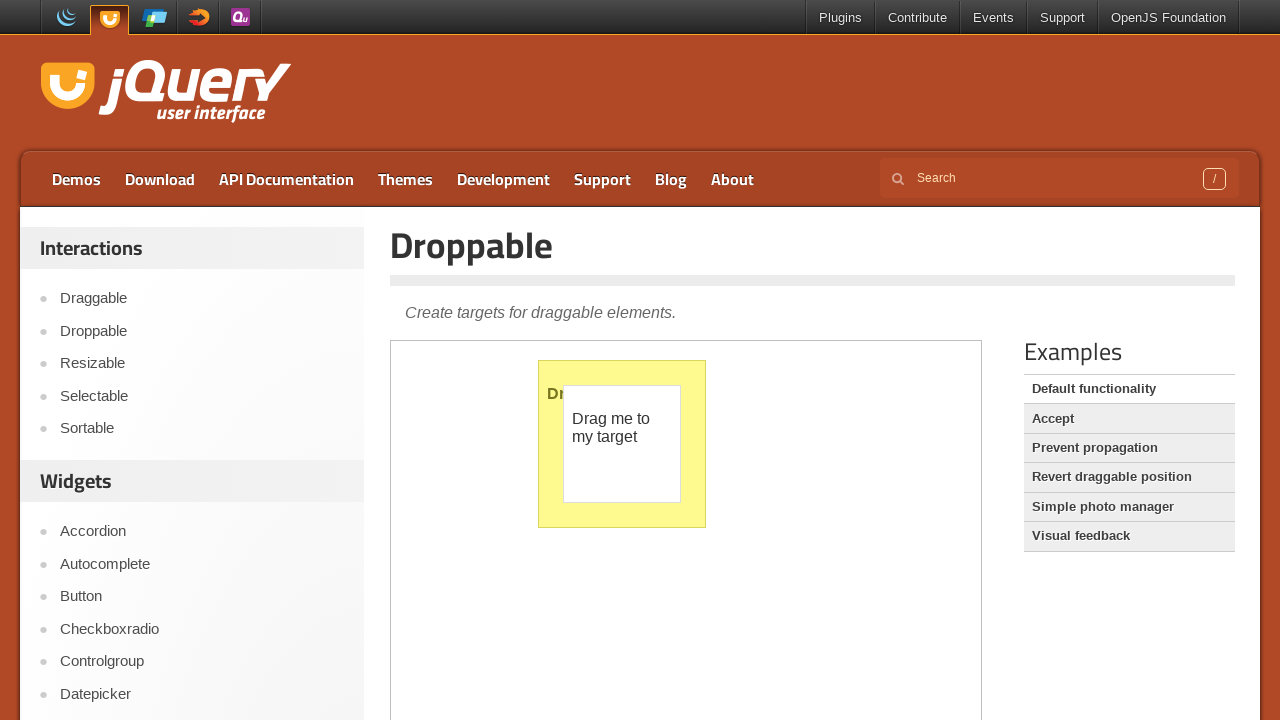